Tests login form validation when both username and password fields are empty

Starting URL: https://www.saucedemo.com/

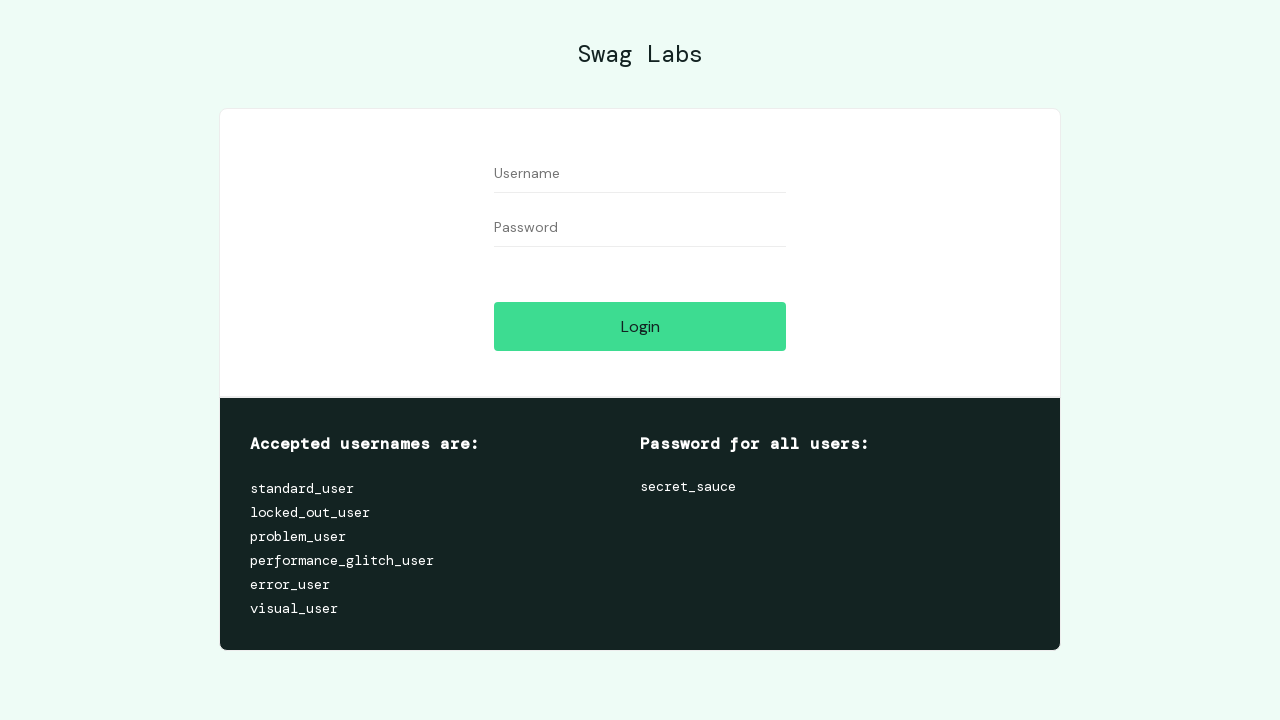

Login button is visible on the page
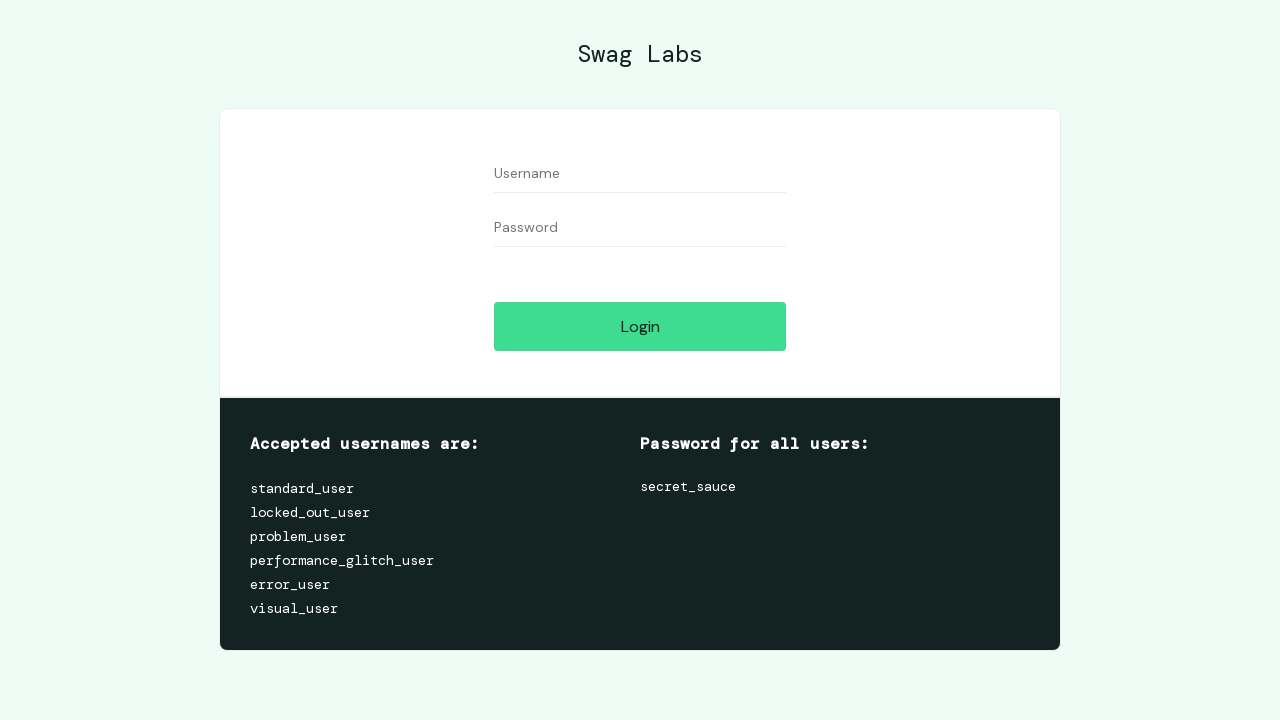

Clicked login button with empty username and password fields at (640, 326) on [name='login-button']
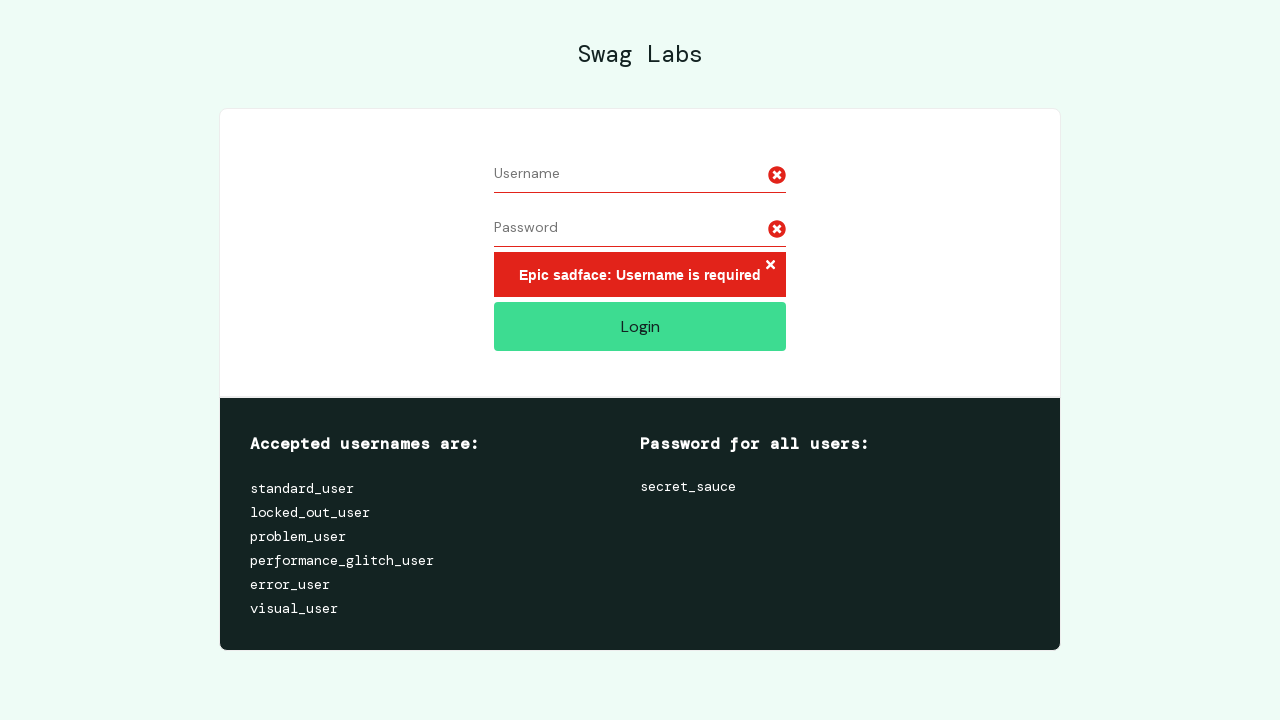

Error message appeared on login form
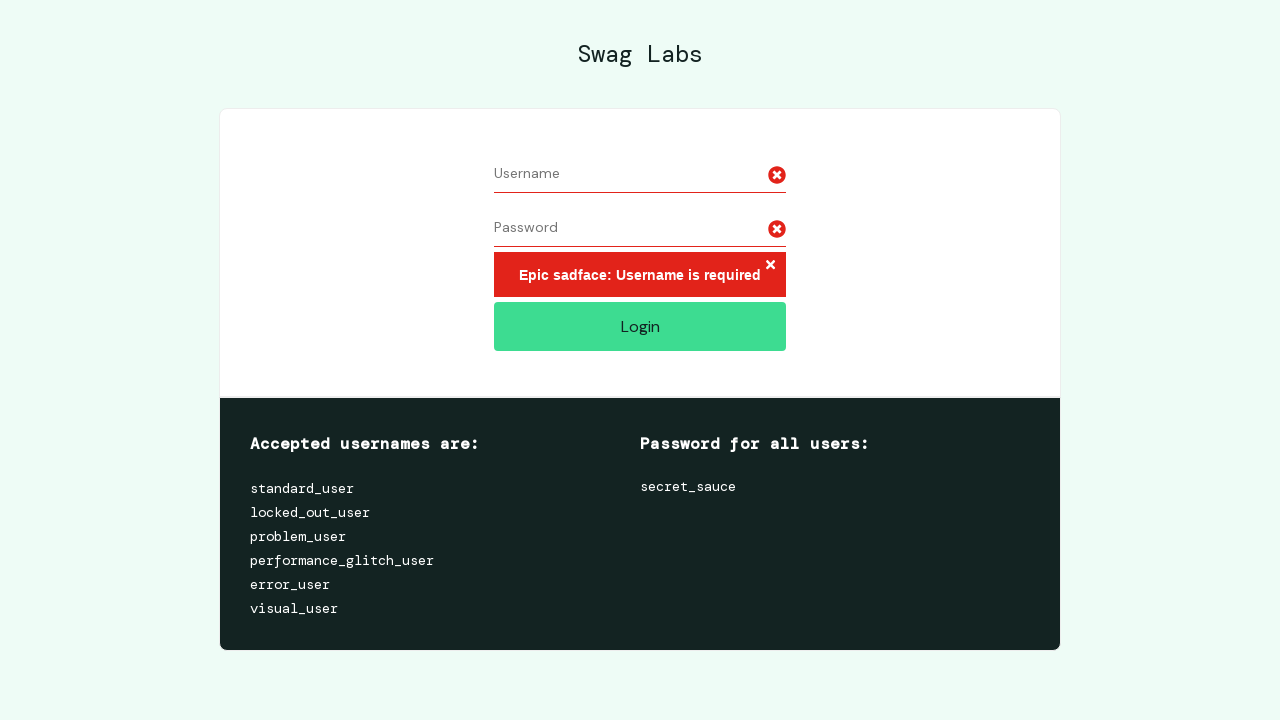

Located error message element
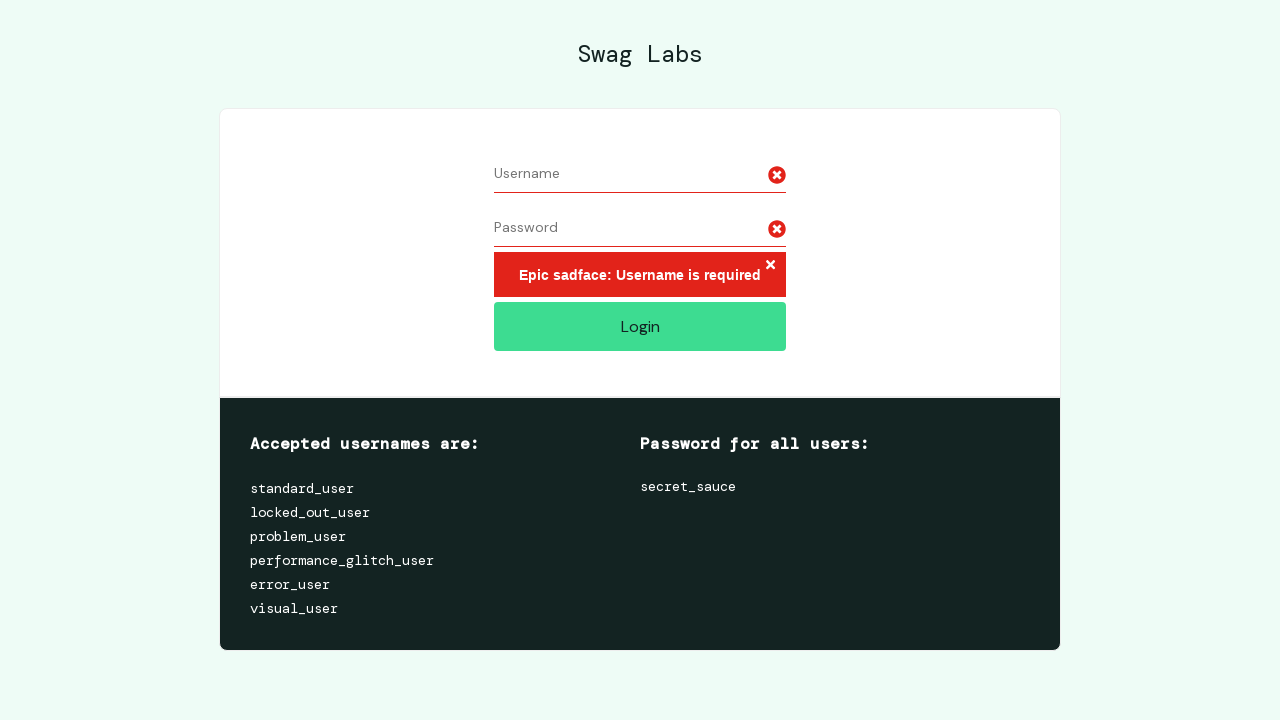

Verified error message: 'Epic sadface: Username is required'
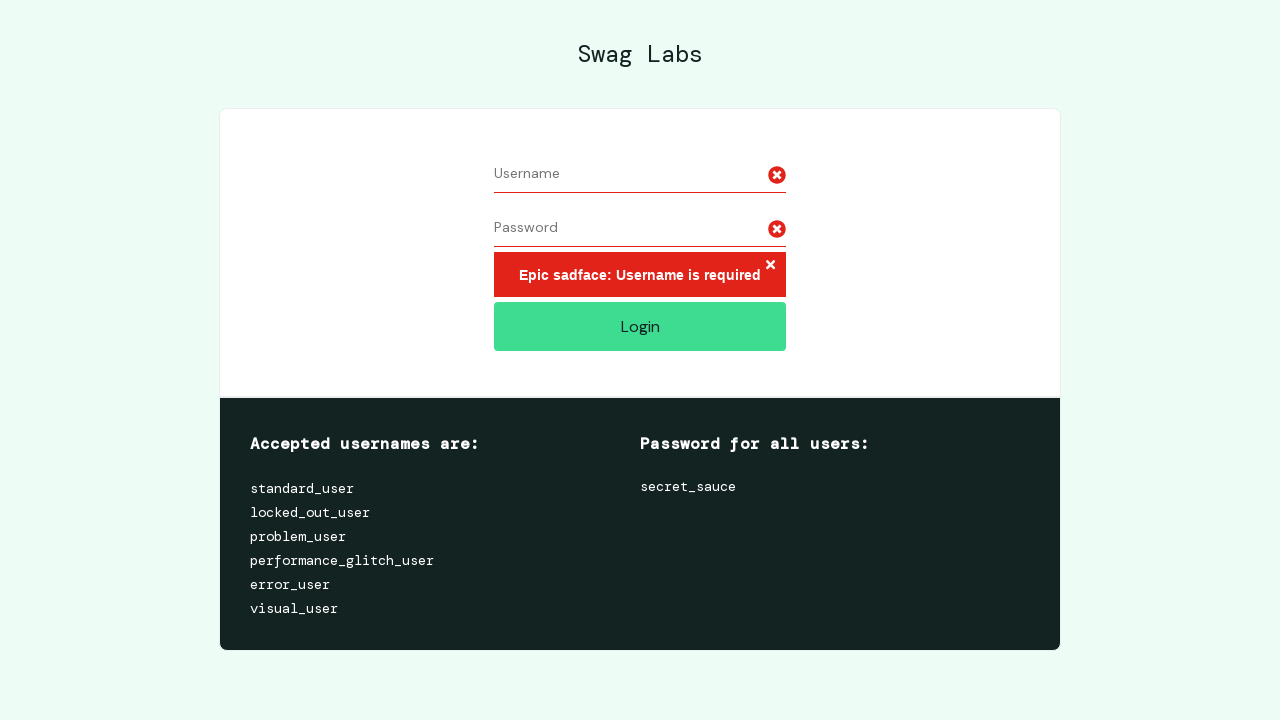

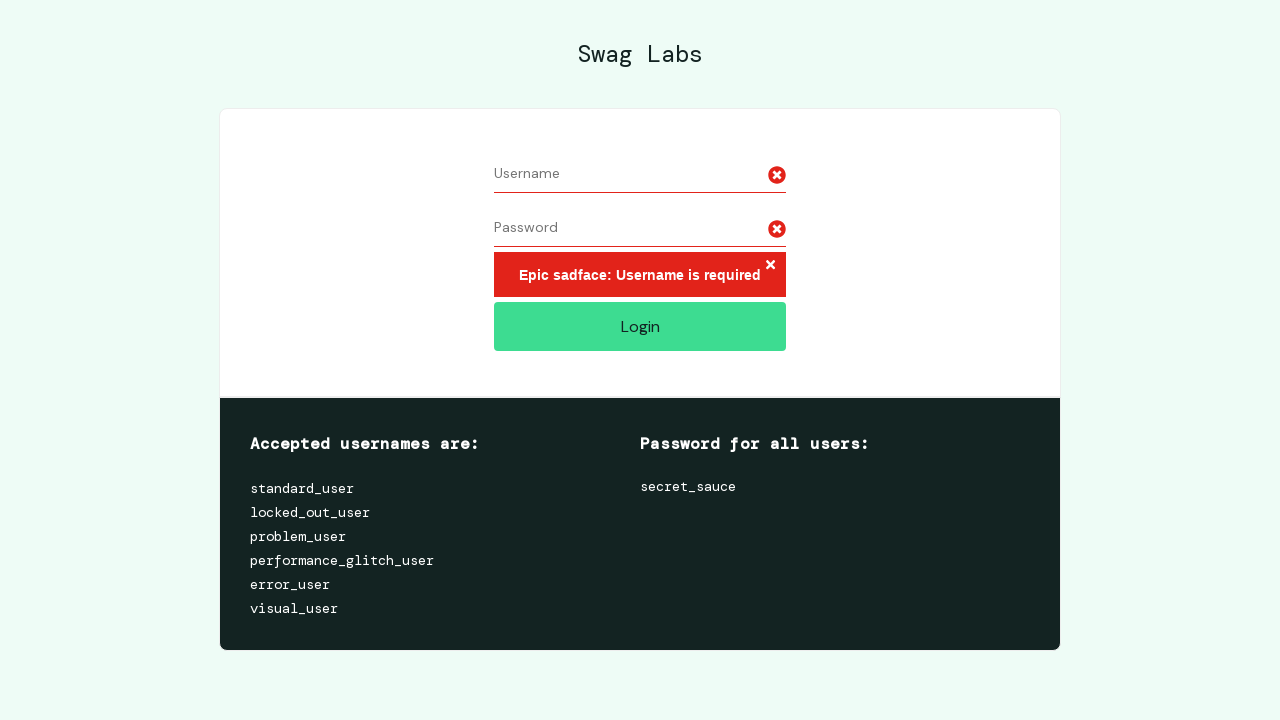